Tests multi-select dropdown functionality by selecting multiple options using different methods and then deselecting one option

Starting URL: https://www.hyrtutorials.com/p/html-dropdown-elements-practice.html

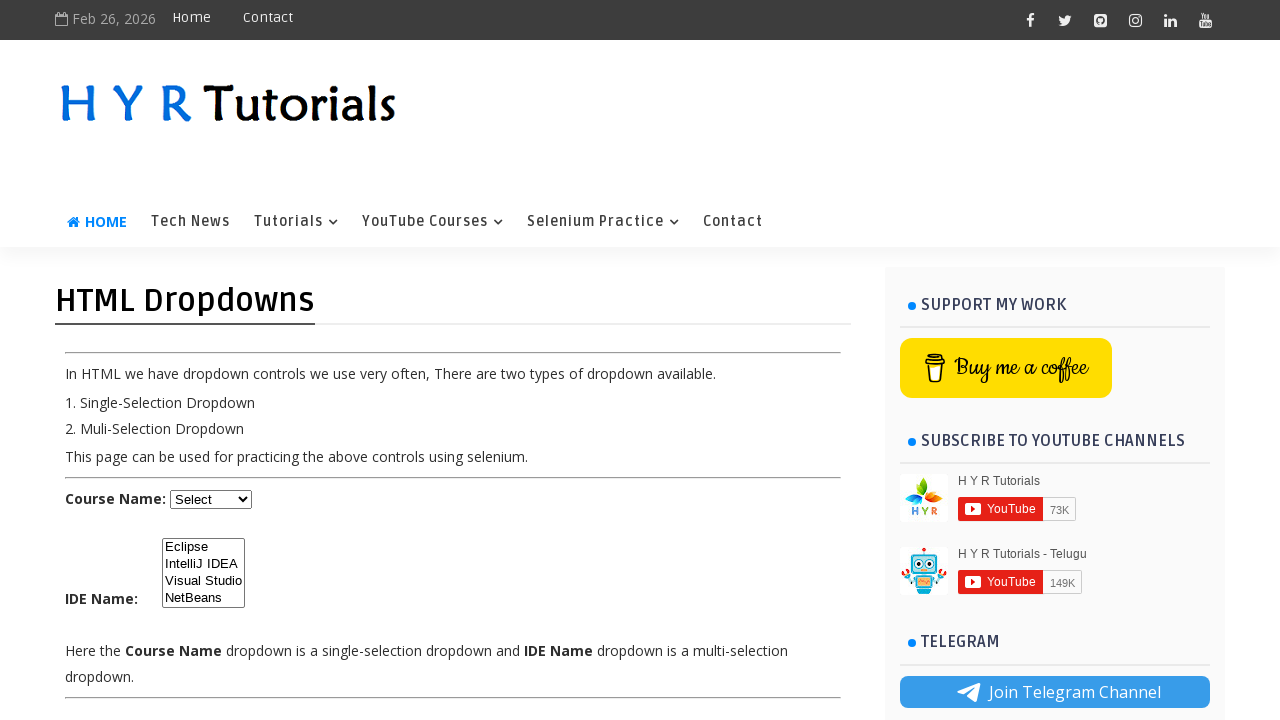

Located the IDE multi-select dropdown element
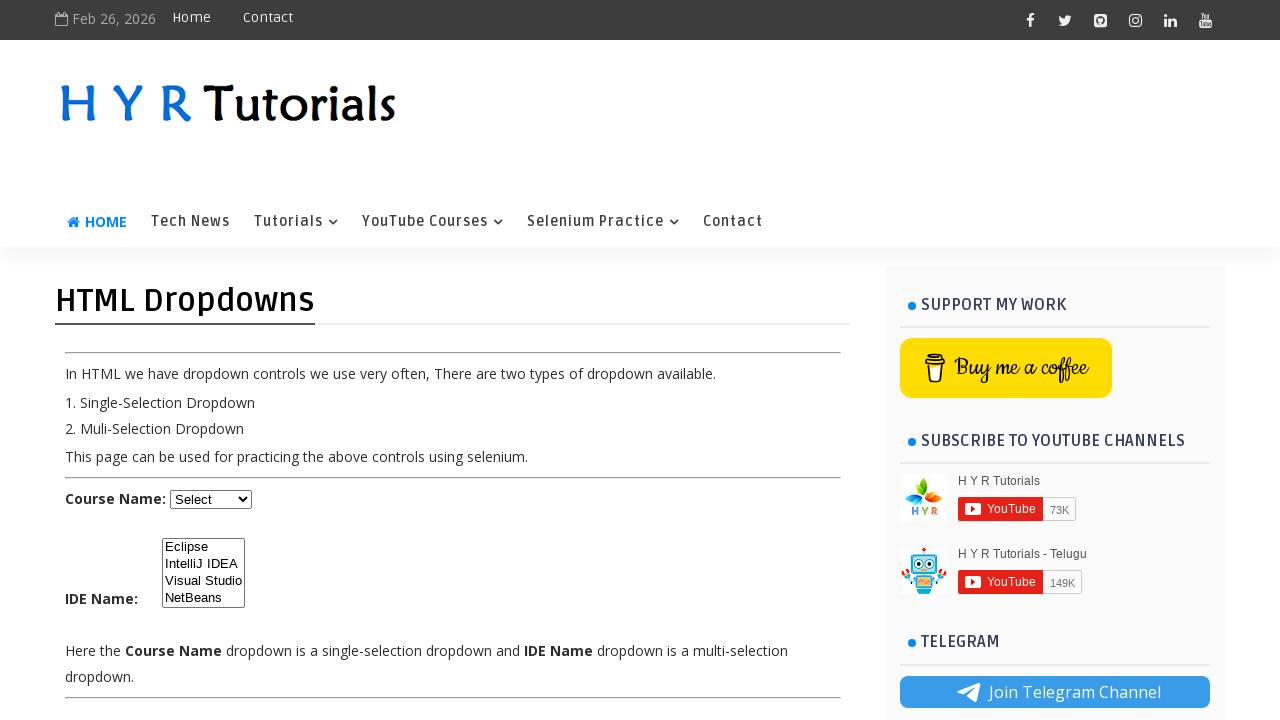

Selected option at index 1 in the IDE dropdown on #ide
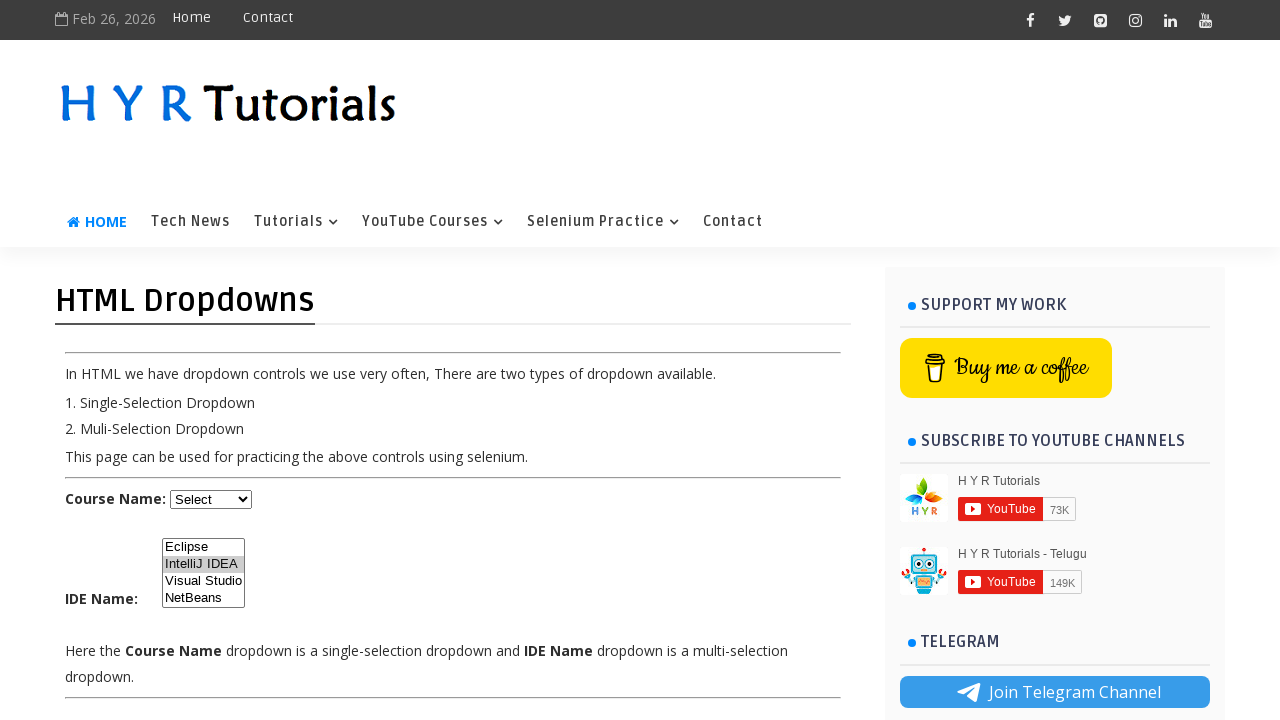

Selected 'vs' option by value in the IDE dropdown on #ide
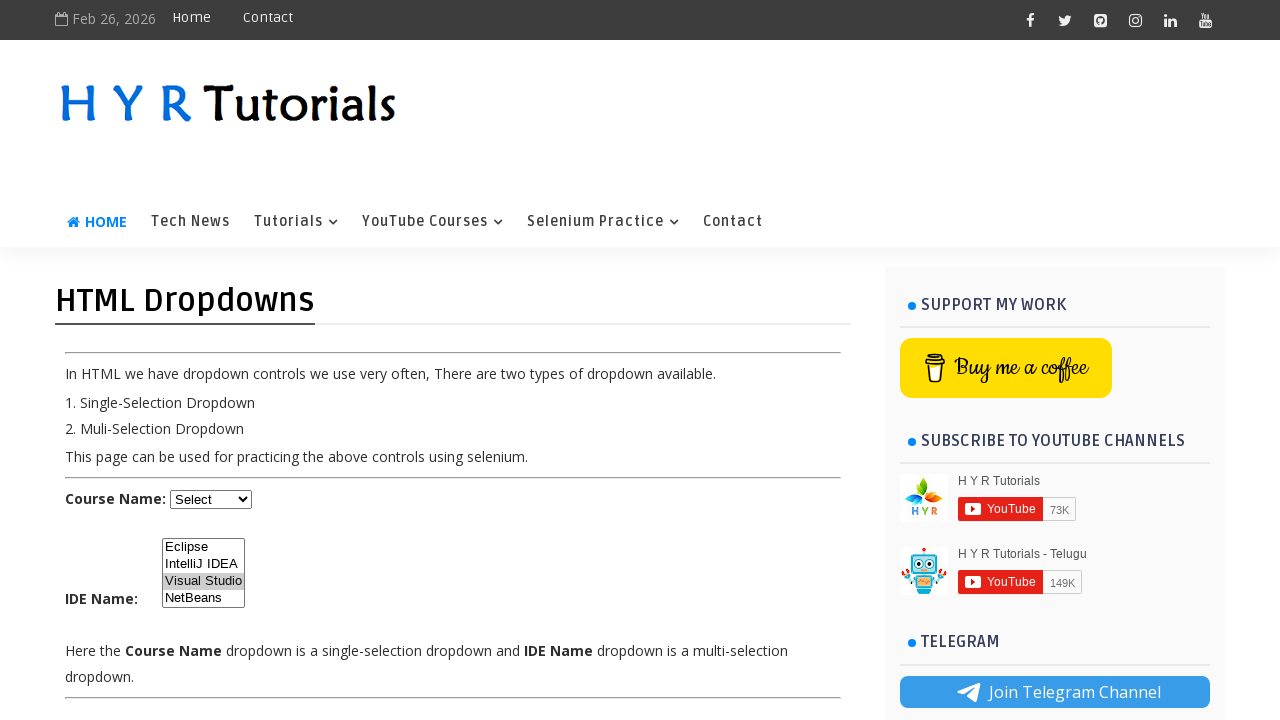

Selected 'NetBeans' option by visible text in the IDE dropdown on #ide
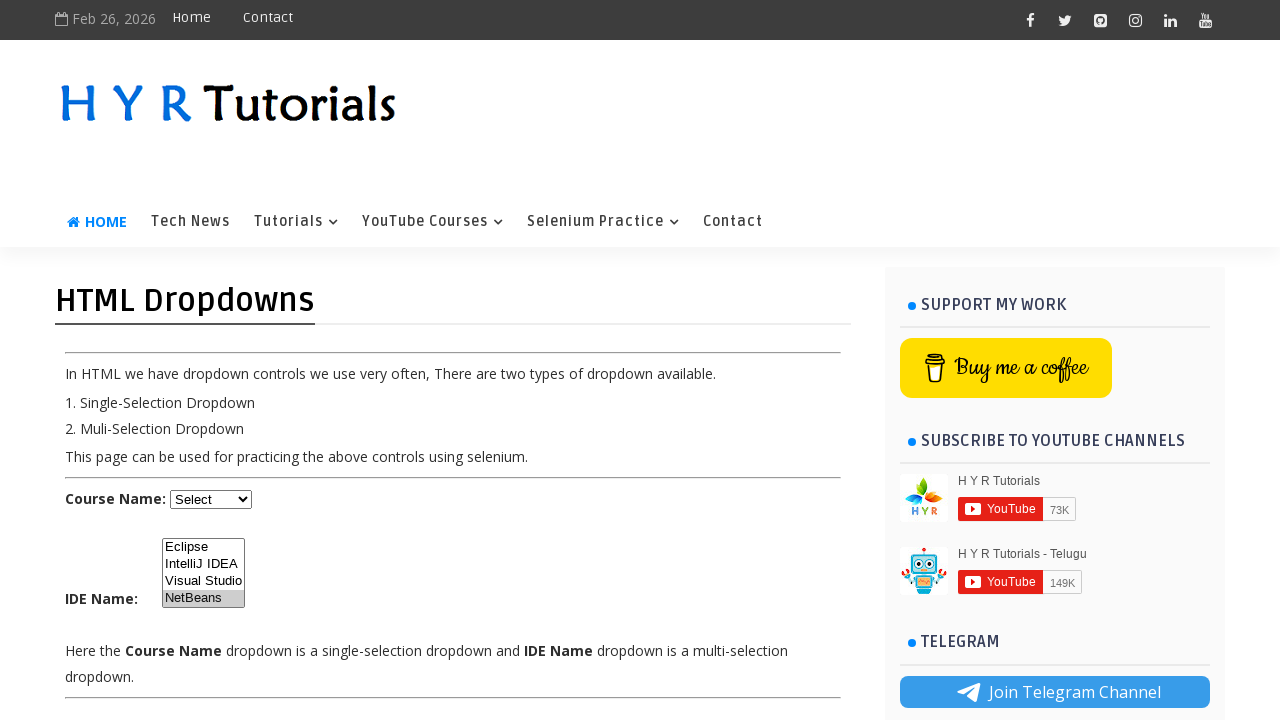

Retrieved currently selected values from the IDE dropdown
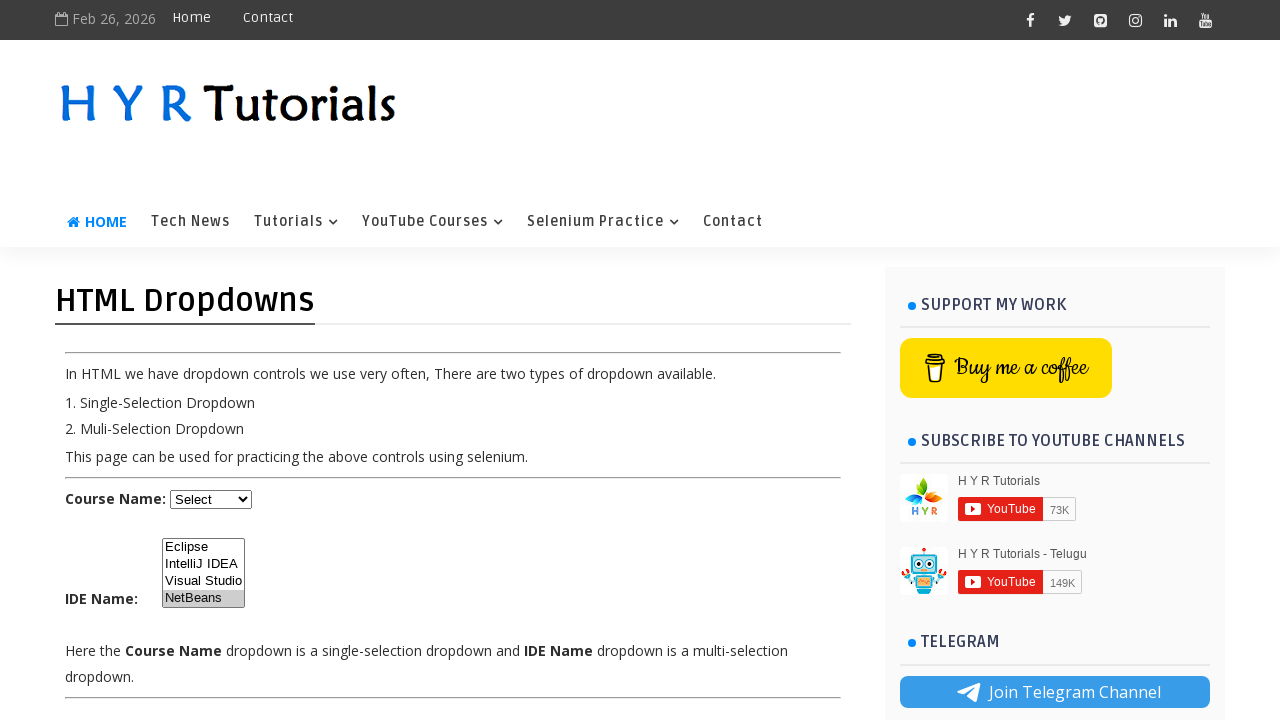

Deselected the option at index 1 from the IDE dropdown
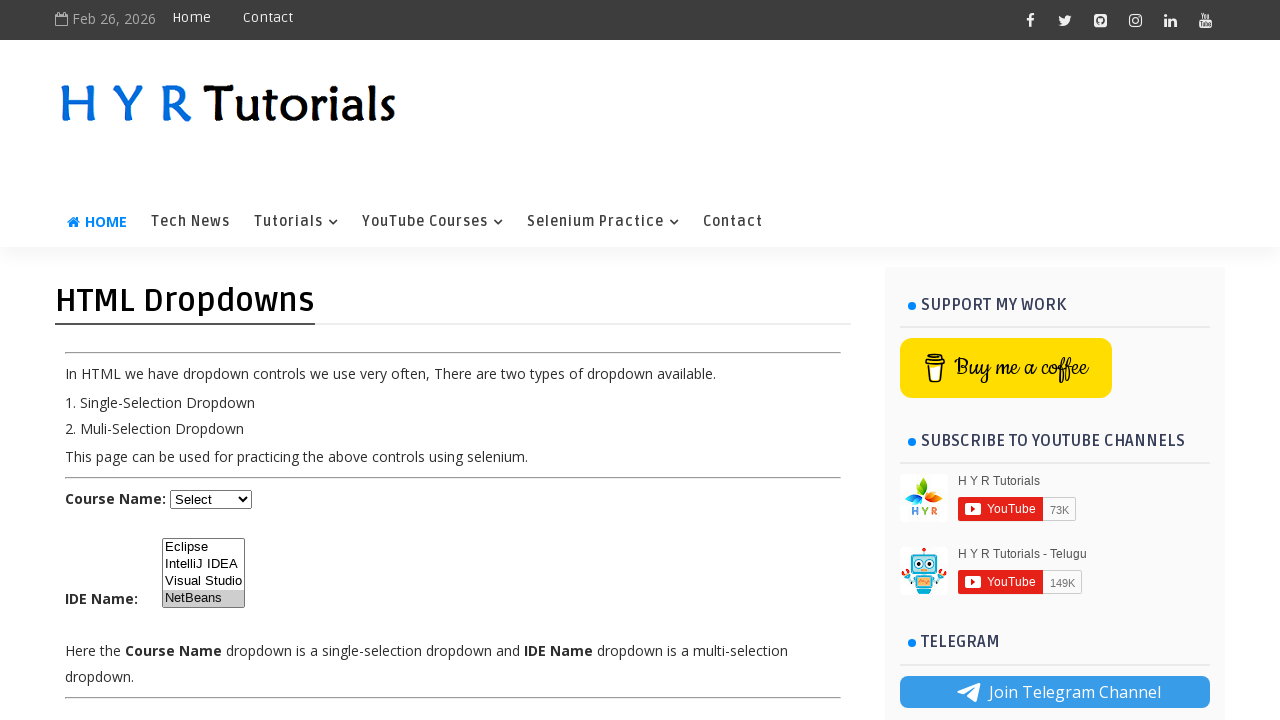

Retrieved all currently selected options from the IDE dropdown
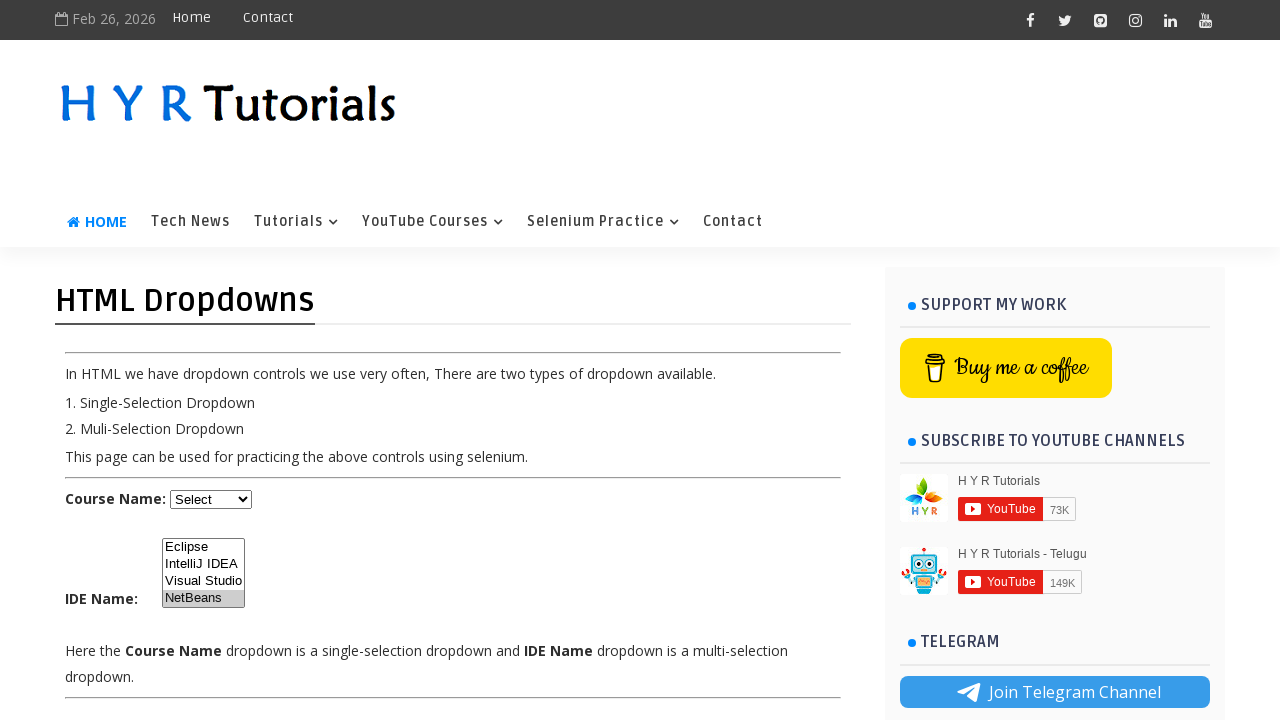

Printed selected option text: NetBeans
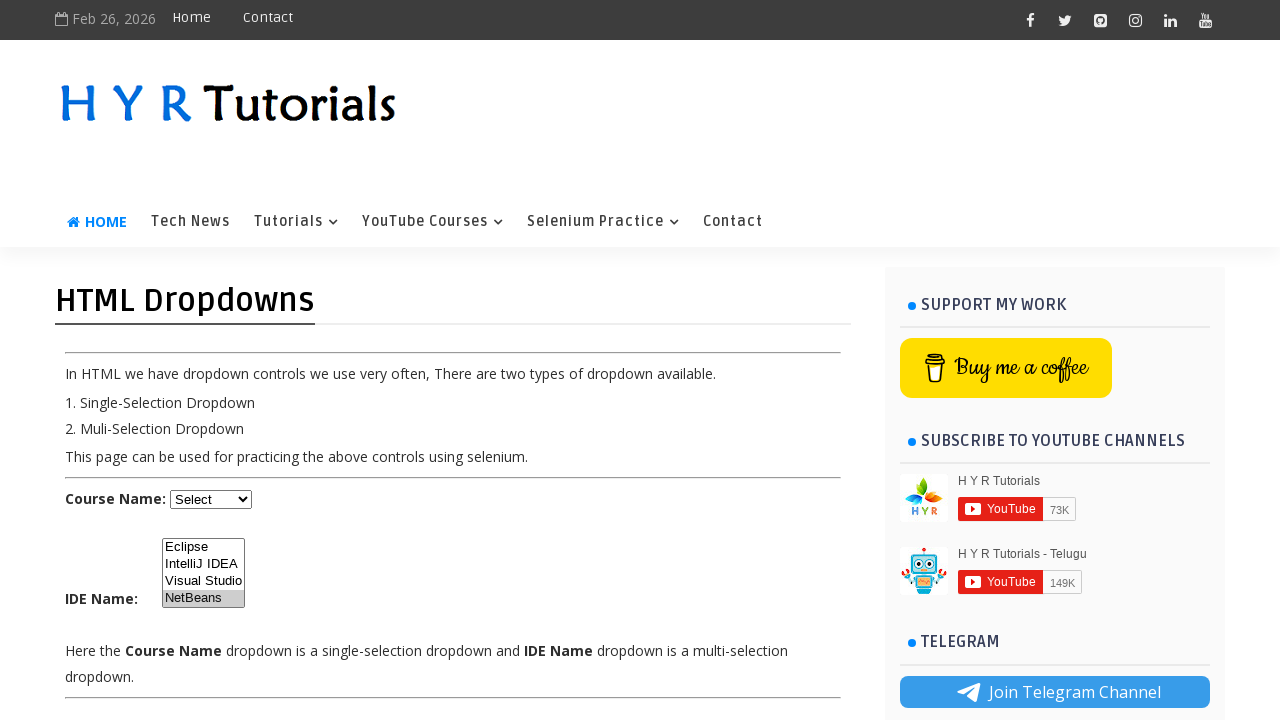

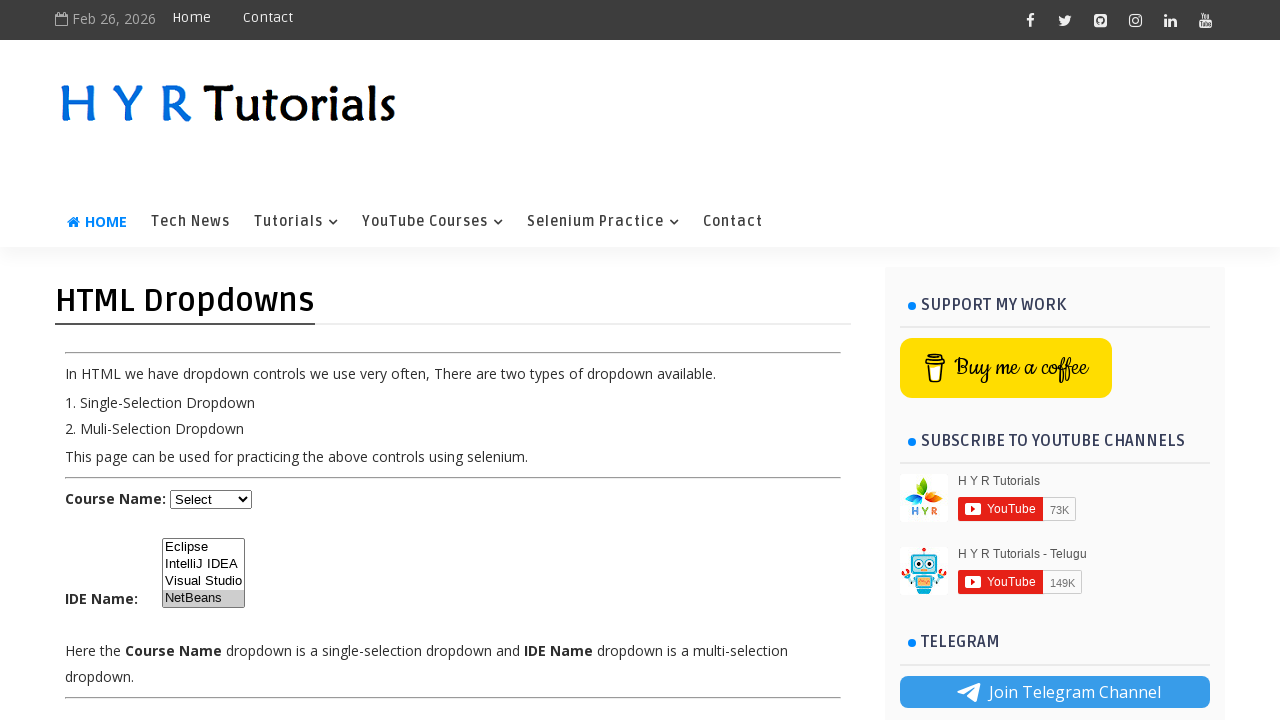